Tests autocomplete functionality by typing a partial value and using keyboard navigation to select from suggestions

Starting URL: https://rahulshettyacademy.com/AutomationPractice/

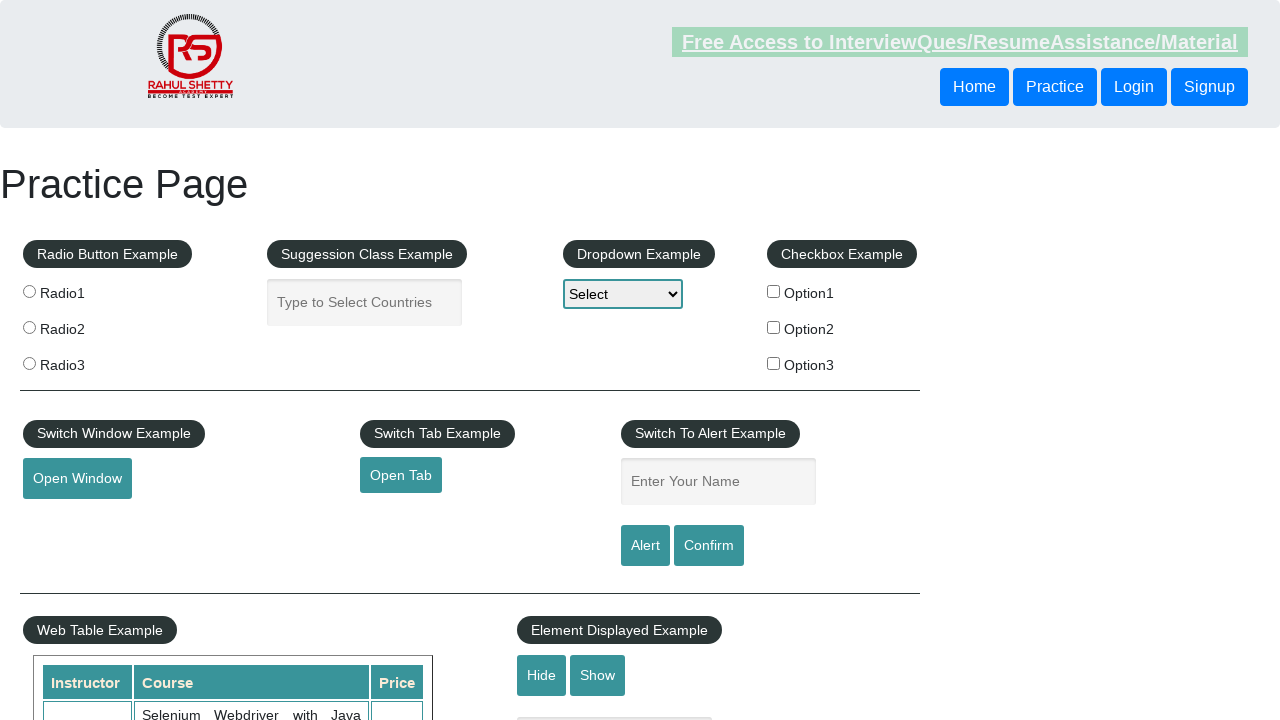

Filled autocomplete field with partial text 'ind' on #autocomplete
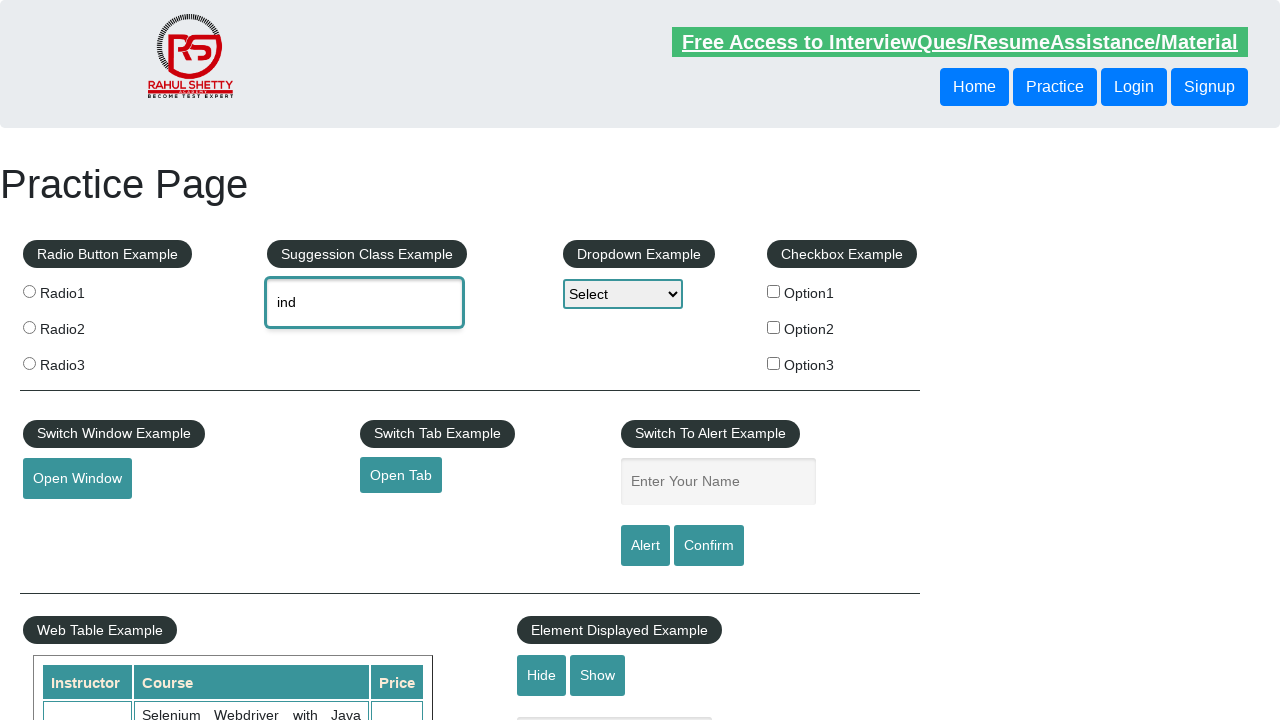

Waited 2 seconds for autocomplete suggestions to appear
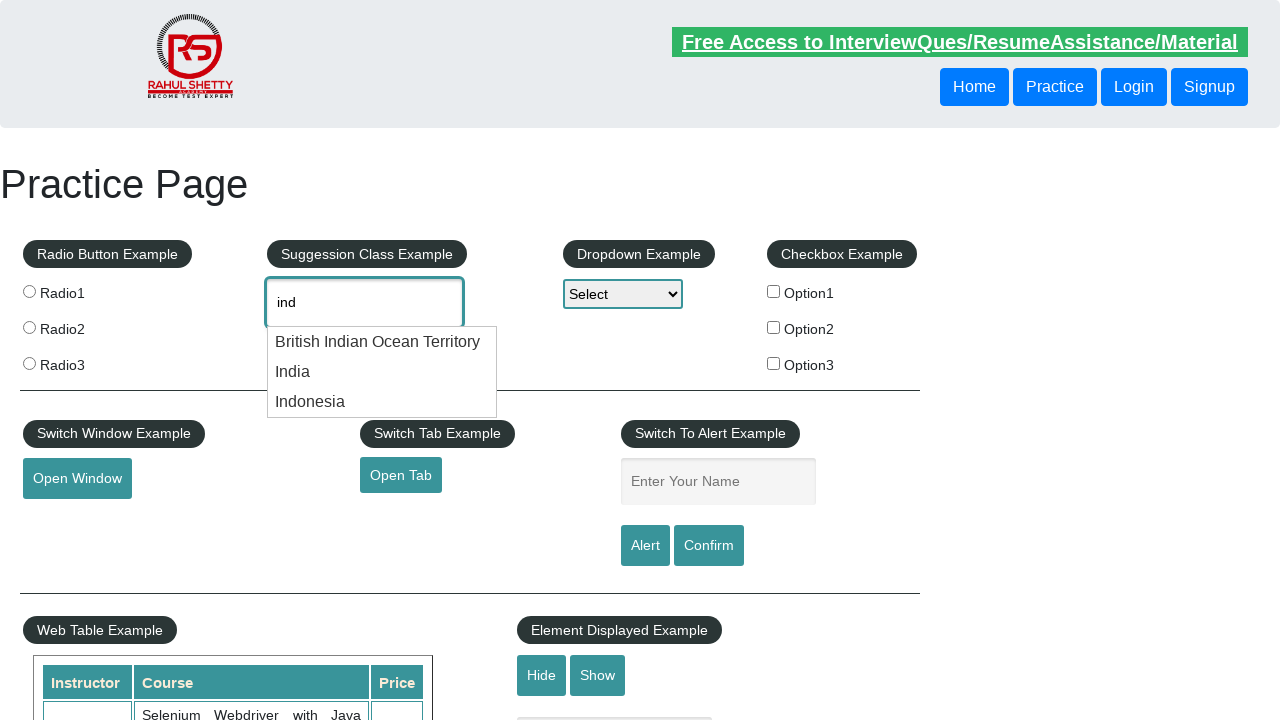

Pressed ArrowDown key once to navigate autocomplete suggestions on #autocomplete
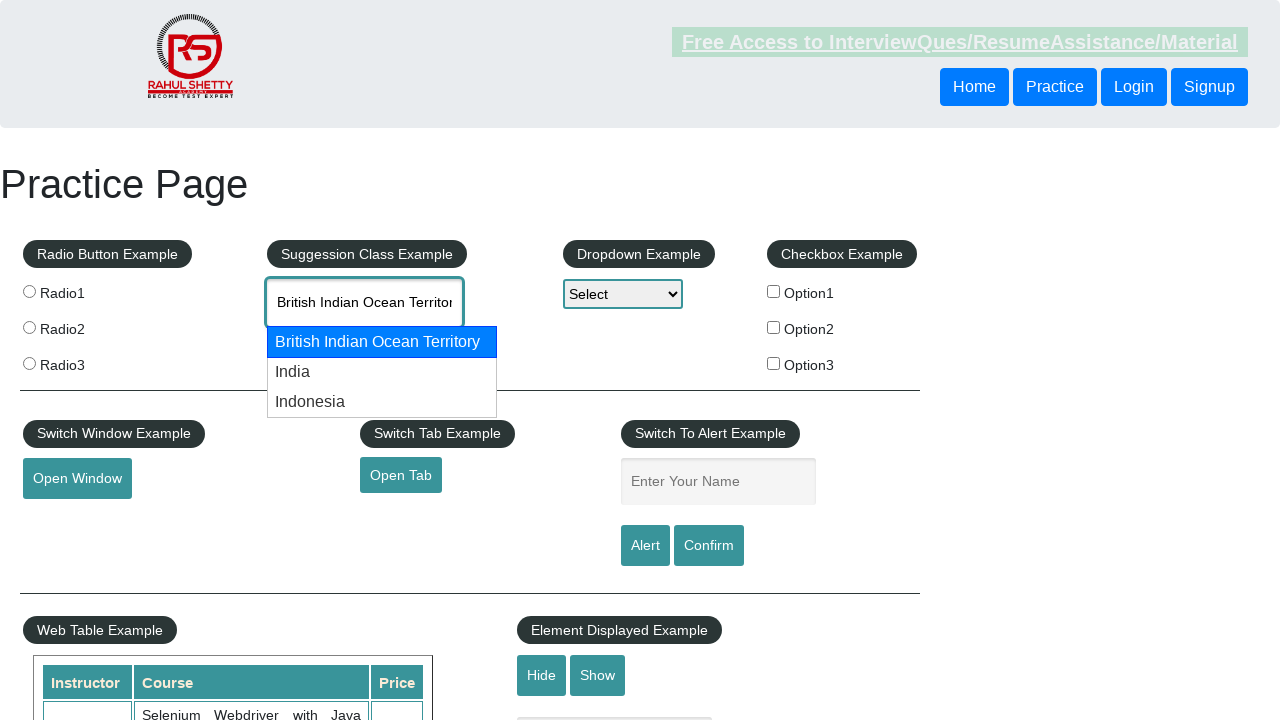

Pressed ArrowDown key second time to navigate autocomplete suggestions on #autocomplete
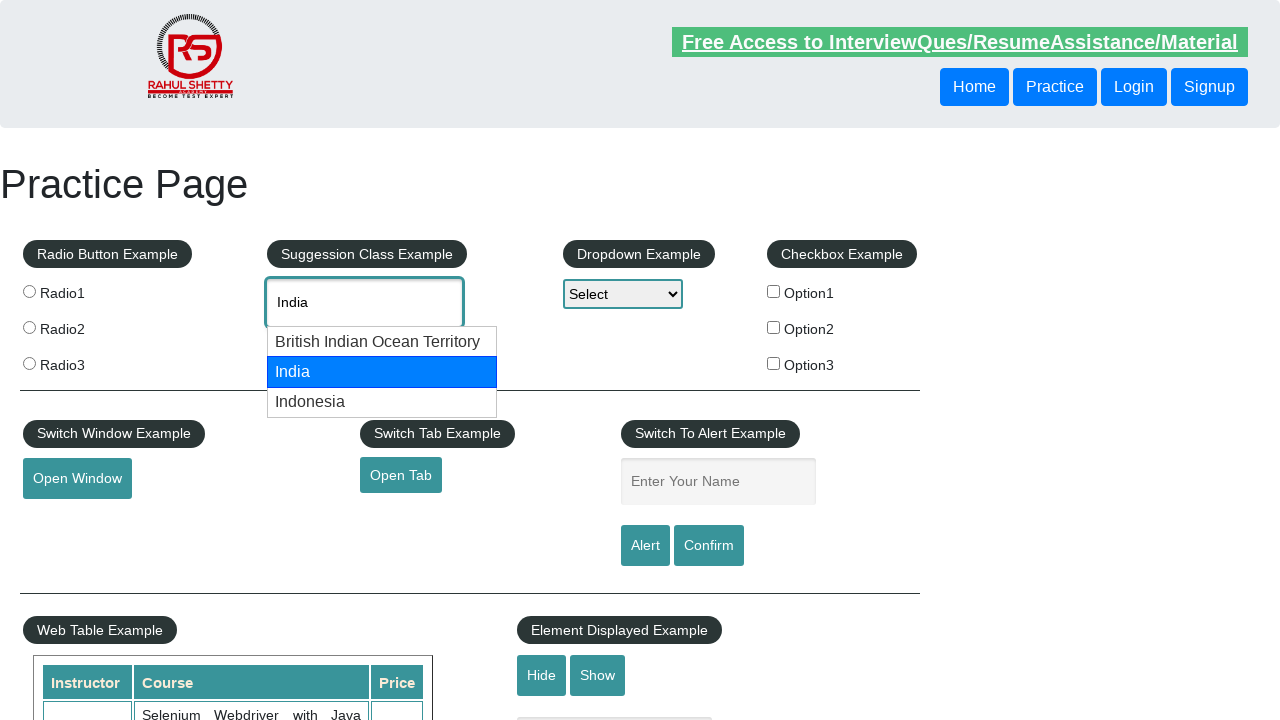

Pressed ArrowDown key third time to navigate autocomplete suggestions on #autocomplete
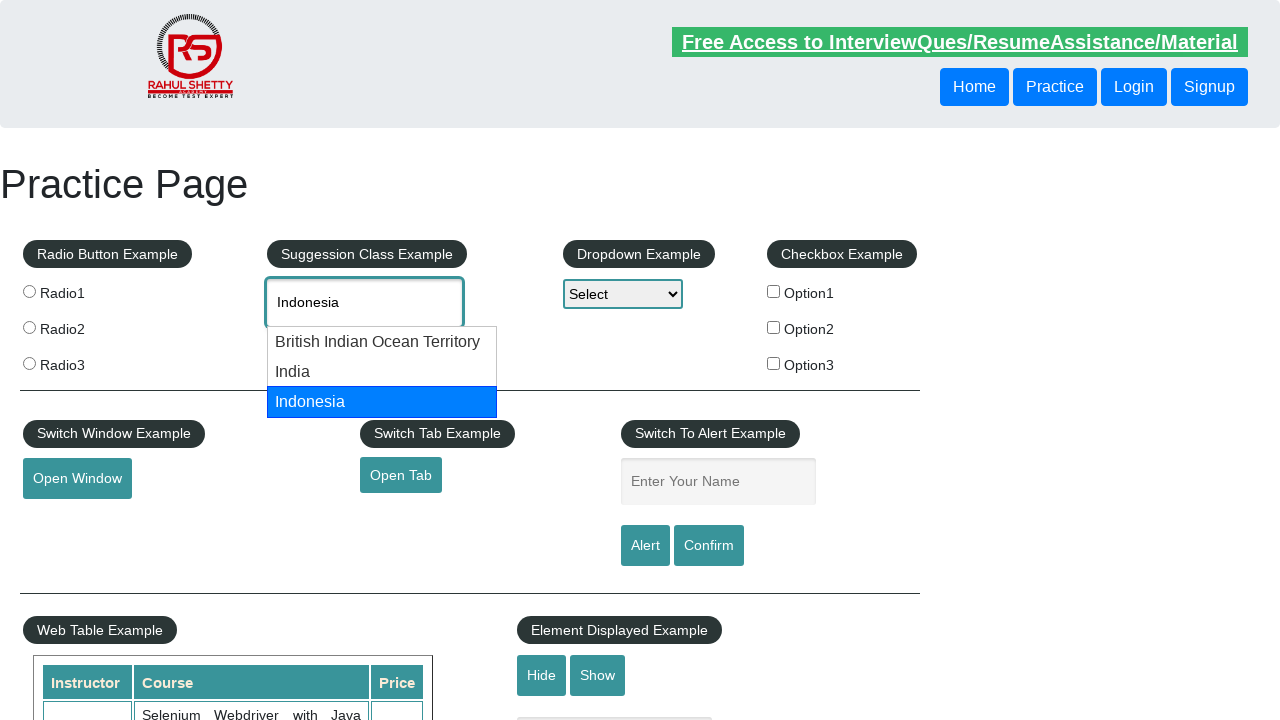

Retrieved autocomplete field value: 'Indonesia'
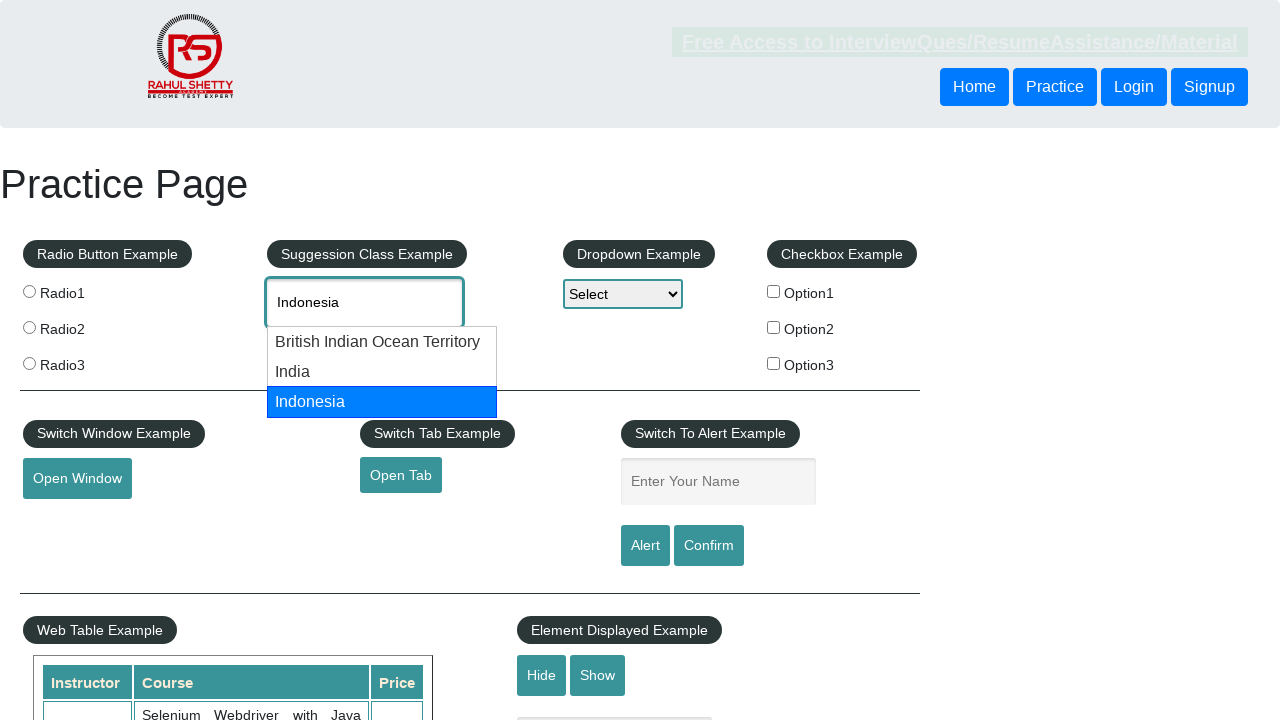

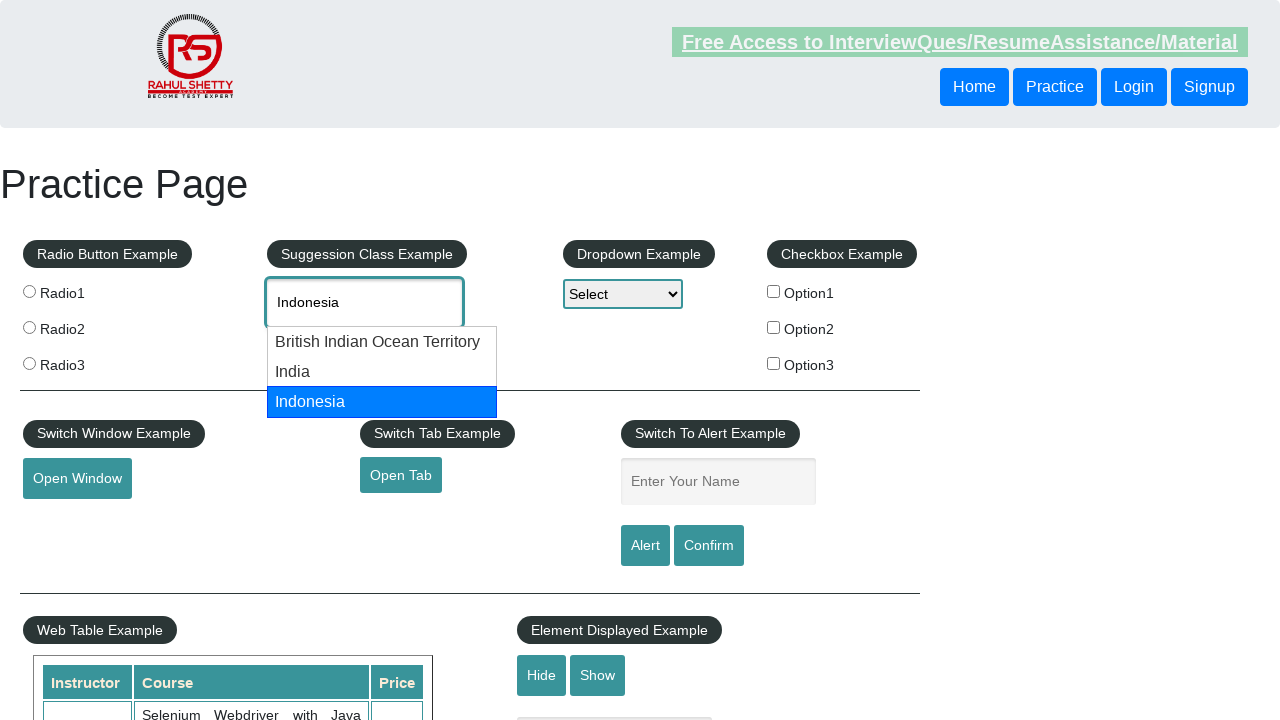